Tests dropdown selection by selecting a specific option from the Older Newsletters dropdown

Starting URL: http://omayo.blogspot.com/

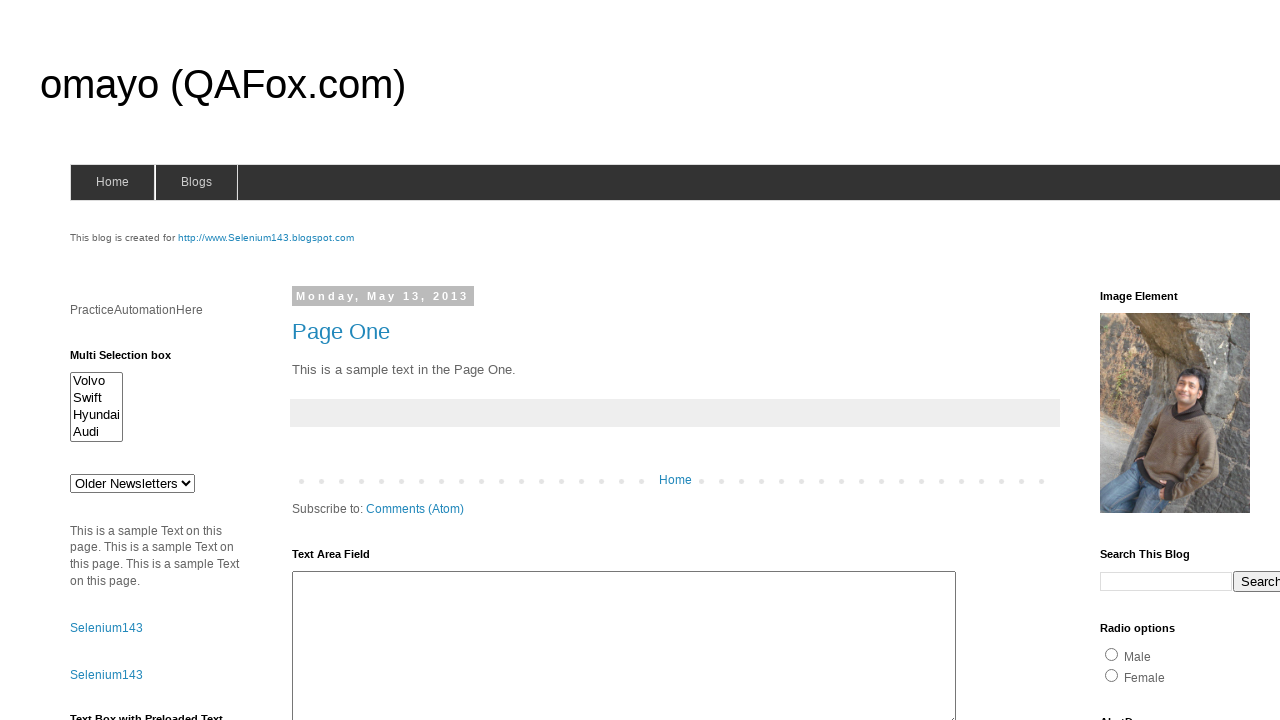

Selected 'doc 2' from Older Newsletters dropdown on #drop1
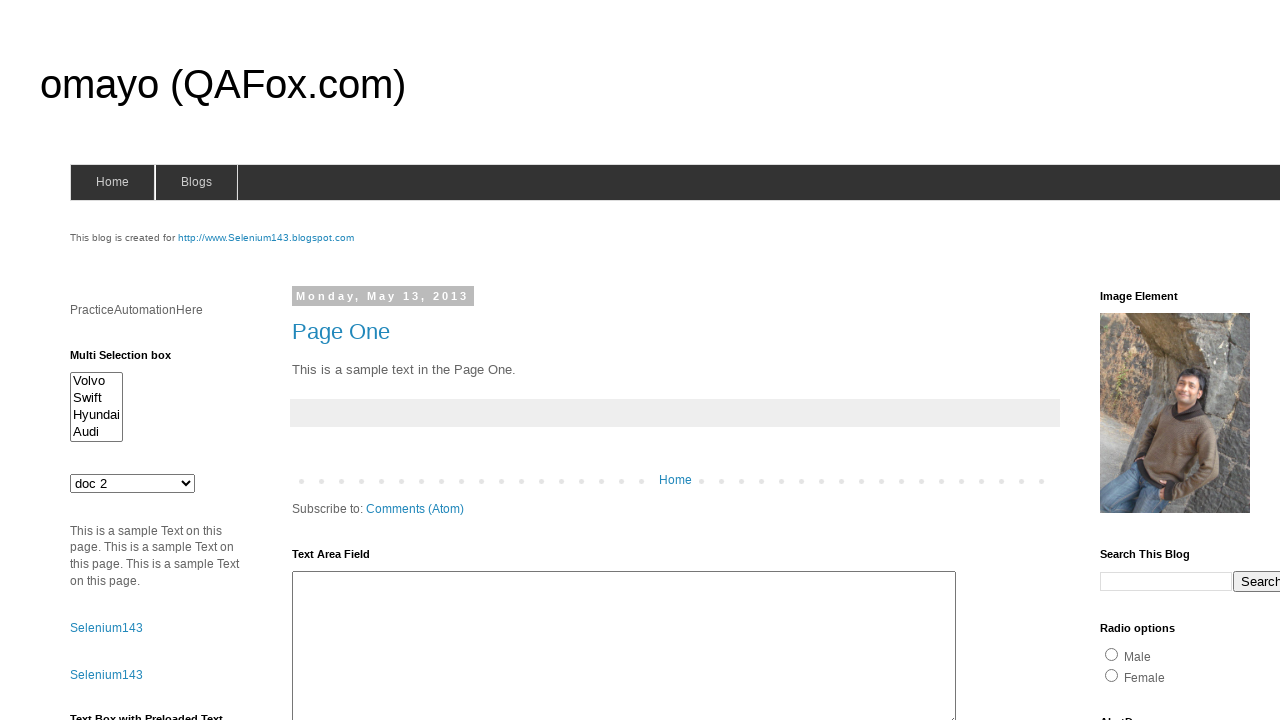

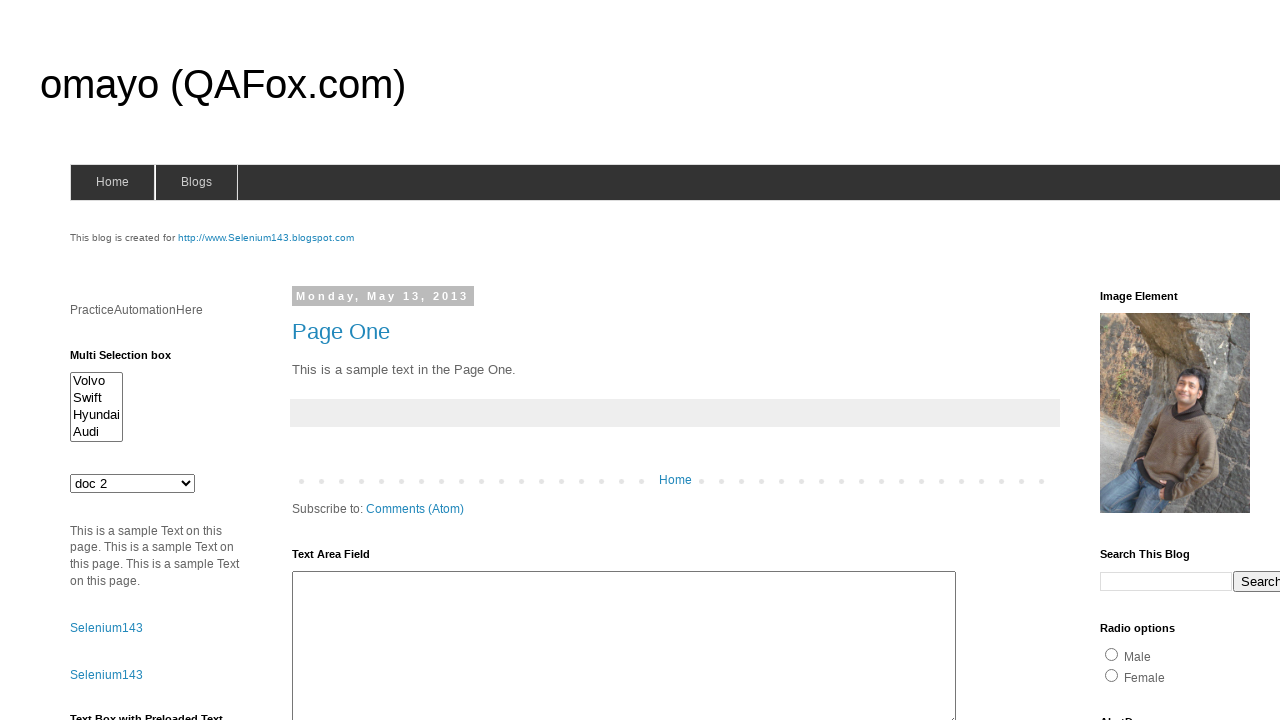